Demonstrates adding jQuery Growl notifications to a web page by injecting jQuery, jQuery Growl library, and CSS via JavaScript, then displaying notification messages.

Starting URL: http://the-internet.herokuapp.com

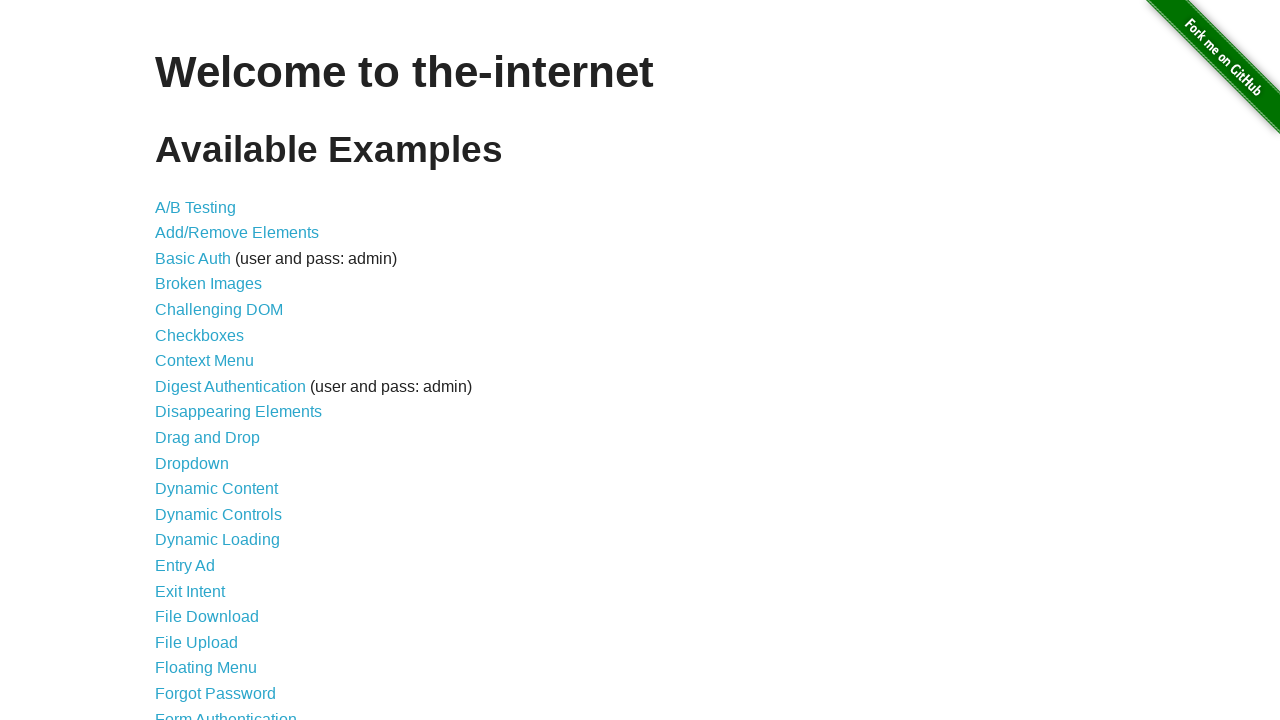

Injected jQuery library into the page
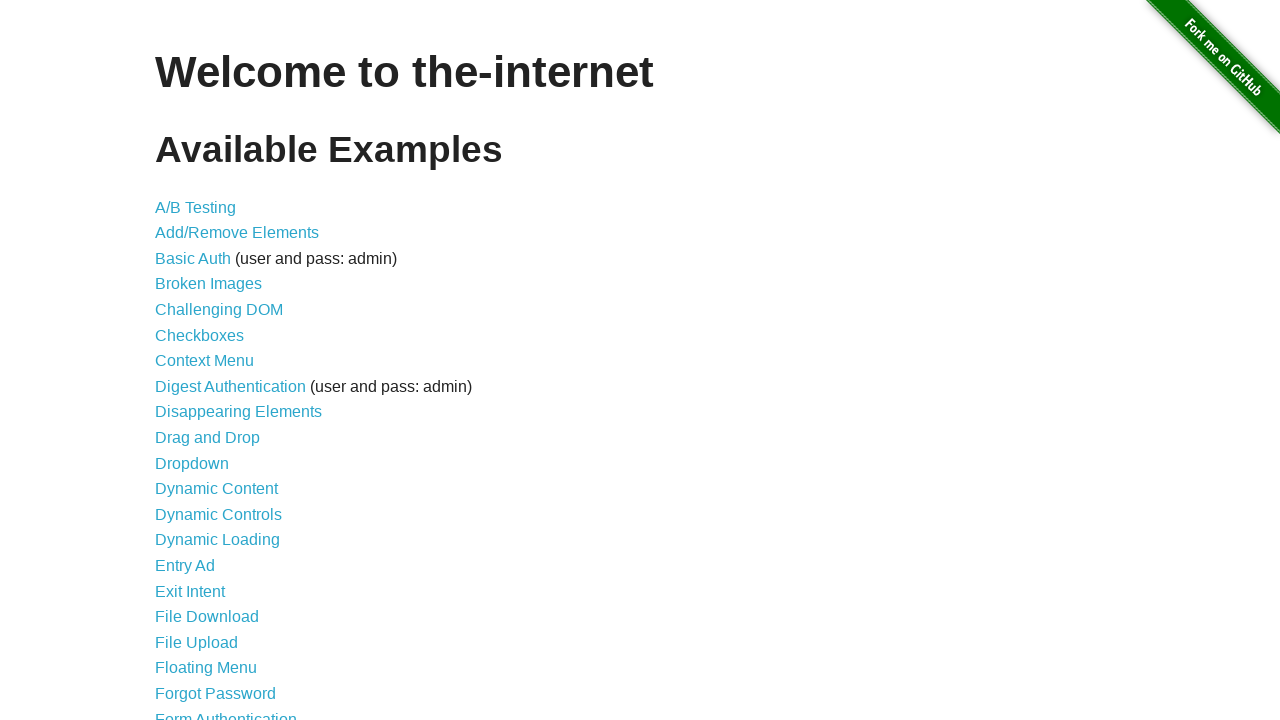

jQuery library loaded successfully
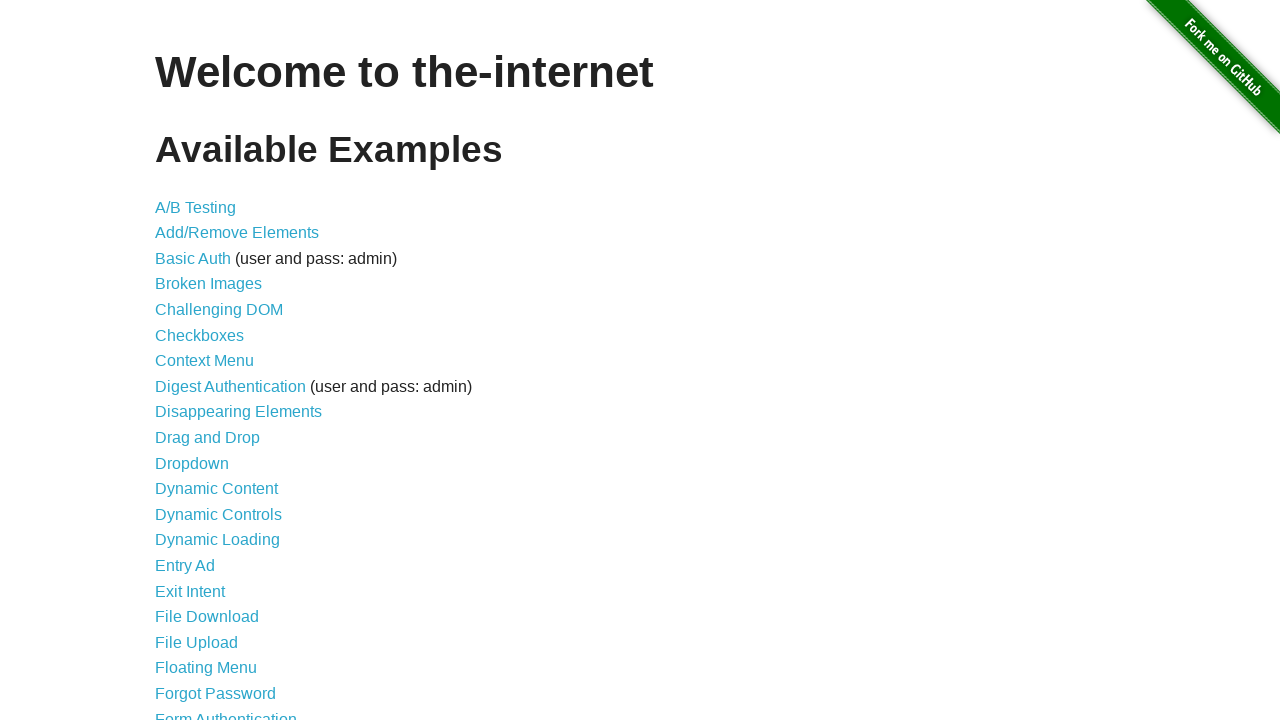

Injected jQuery Growl library into the page
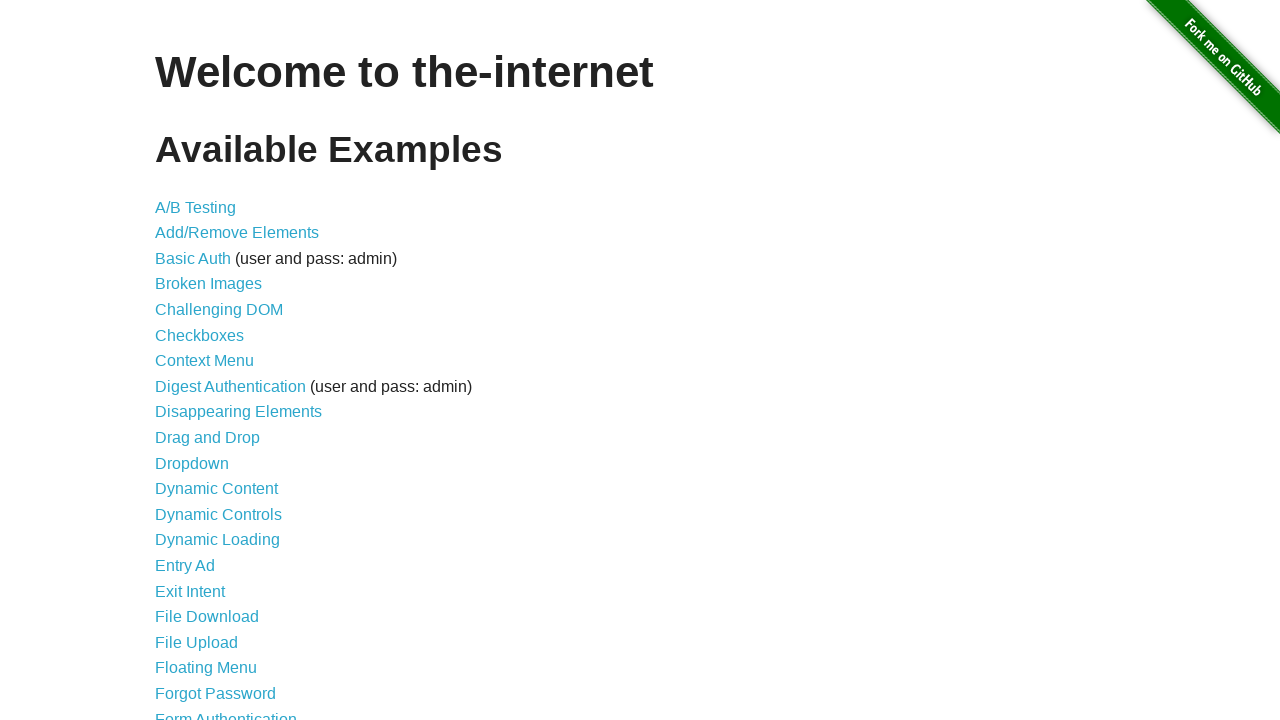

Added jQuery Growl CSS styles to the page
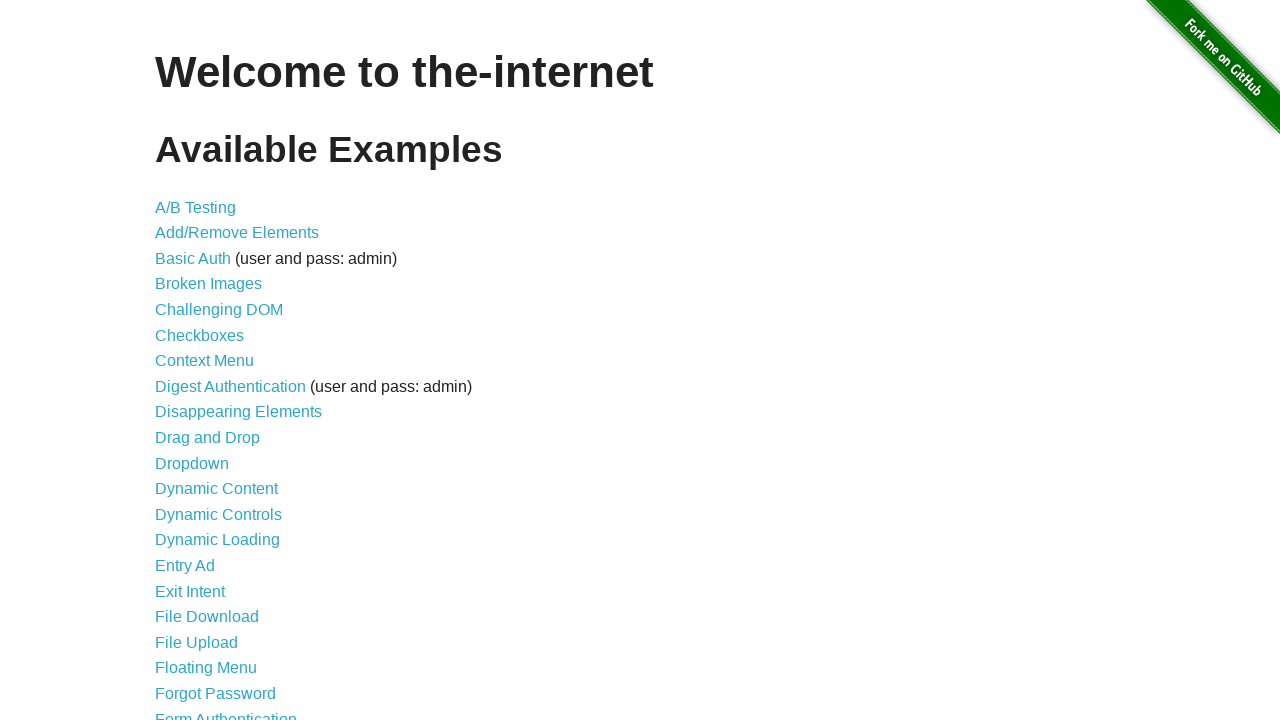

jQuery Growl library is ready to use
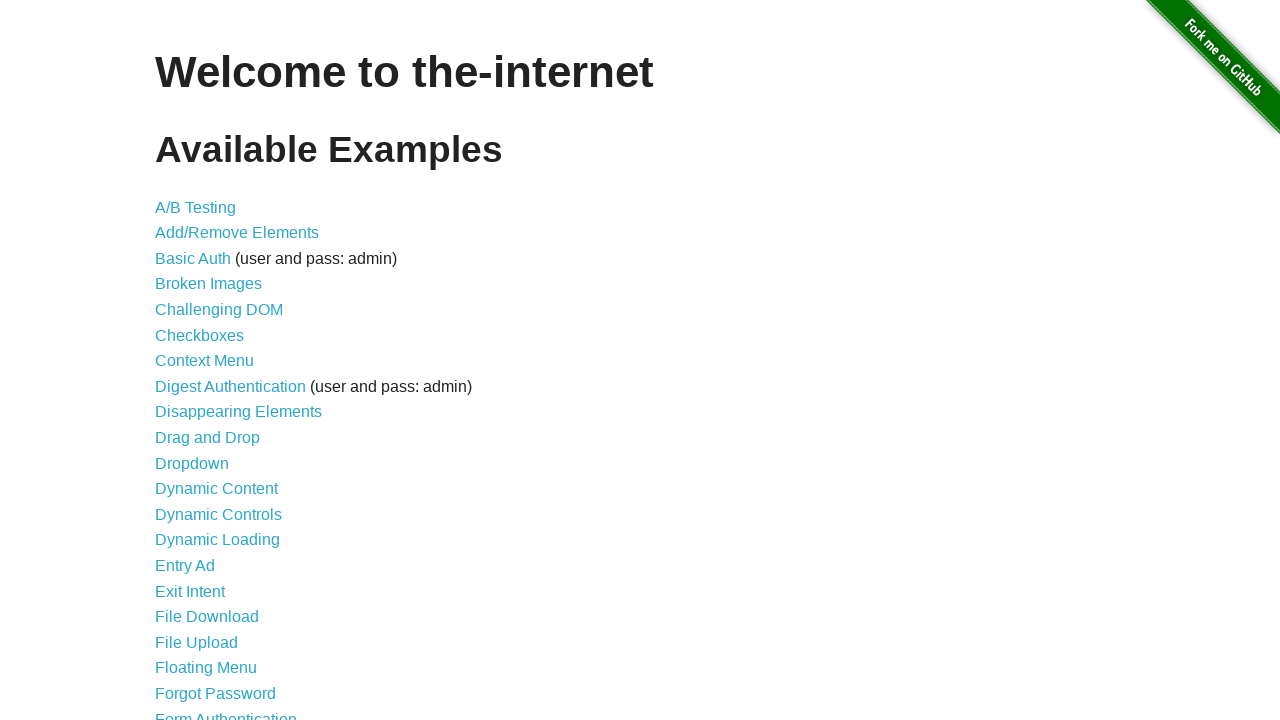

Displayed GET notification with Growl
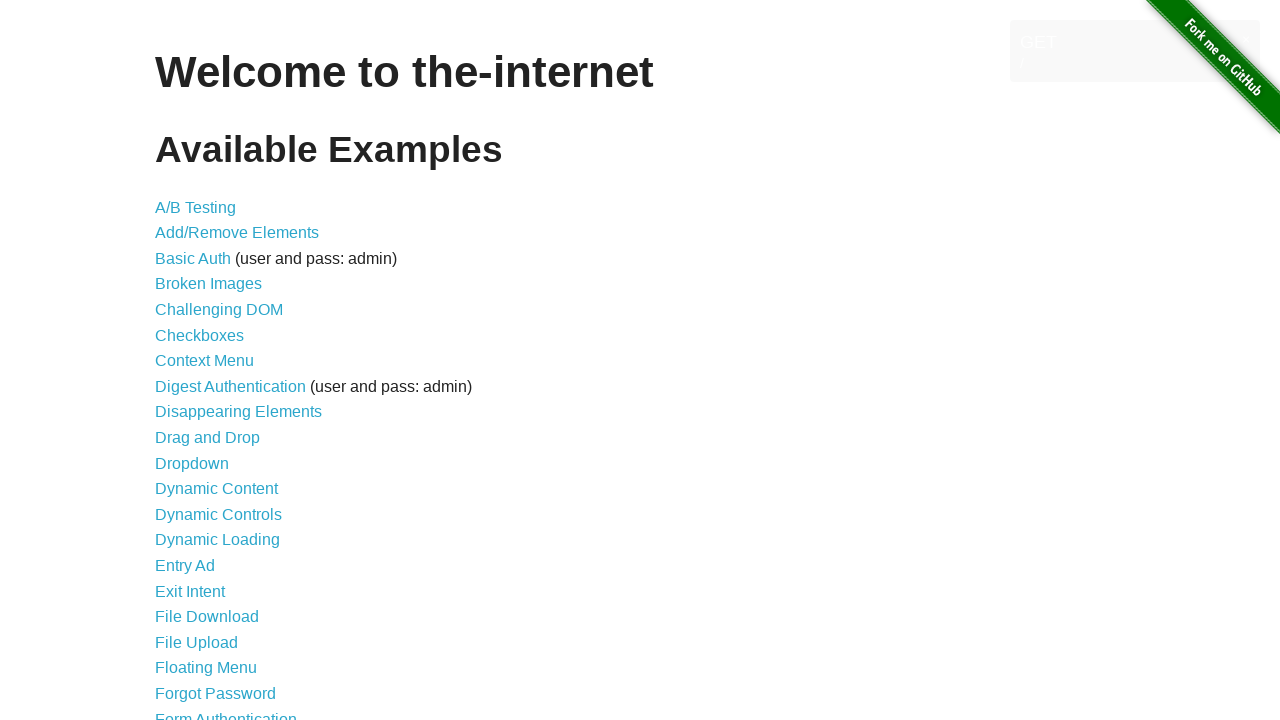

Displayed ERROR notification with Growl
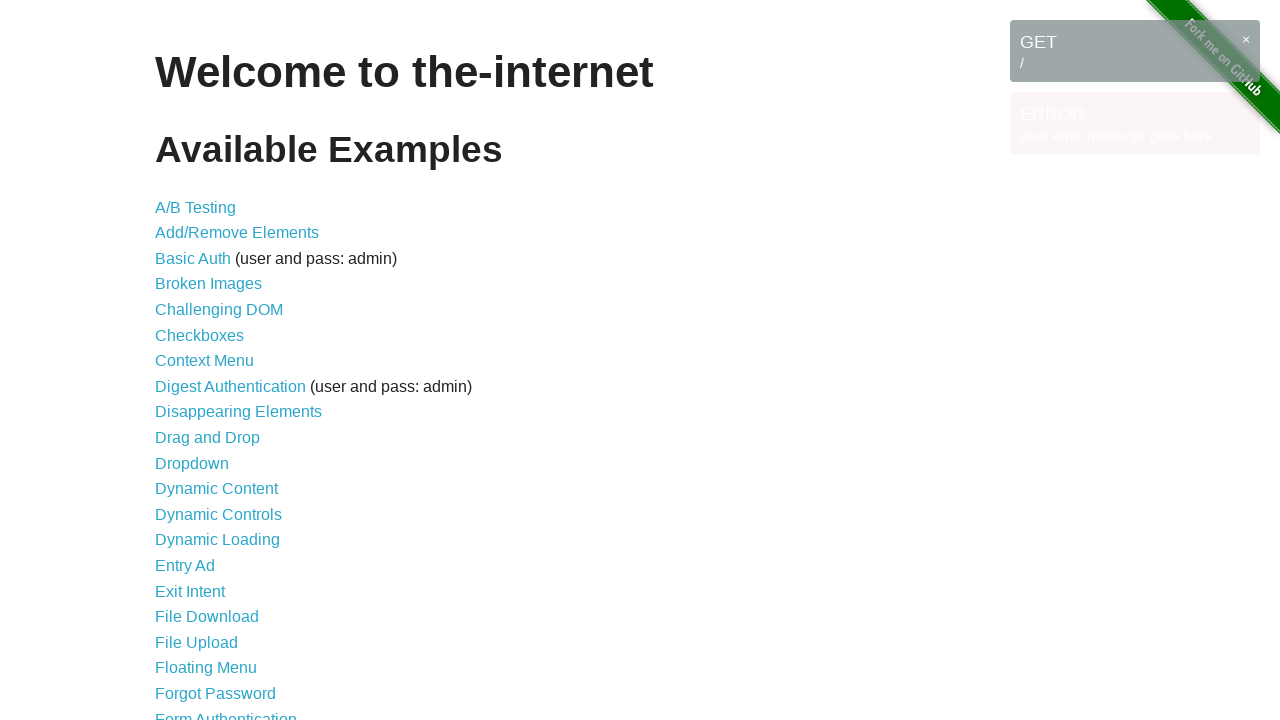

Displayed Notice notification with Growl
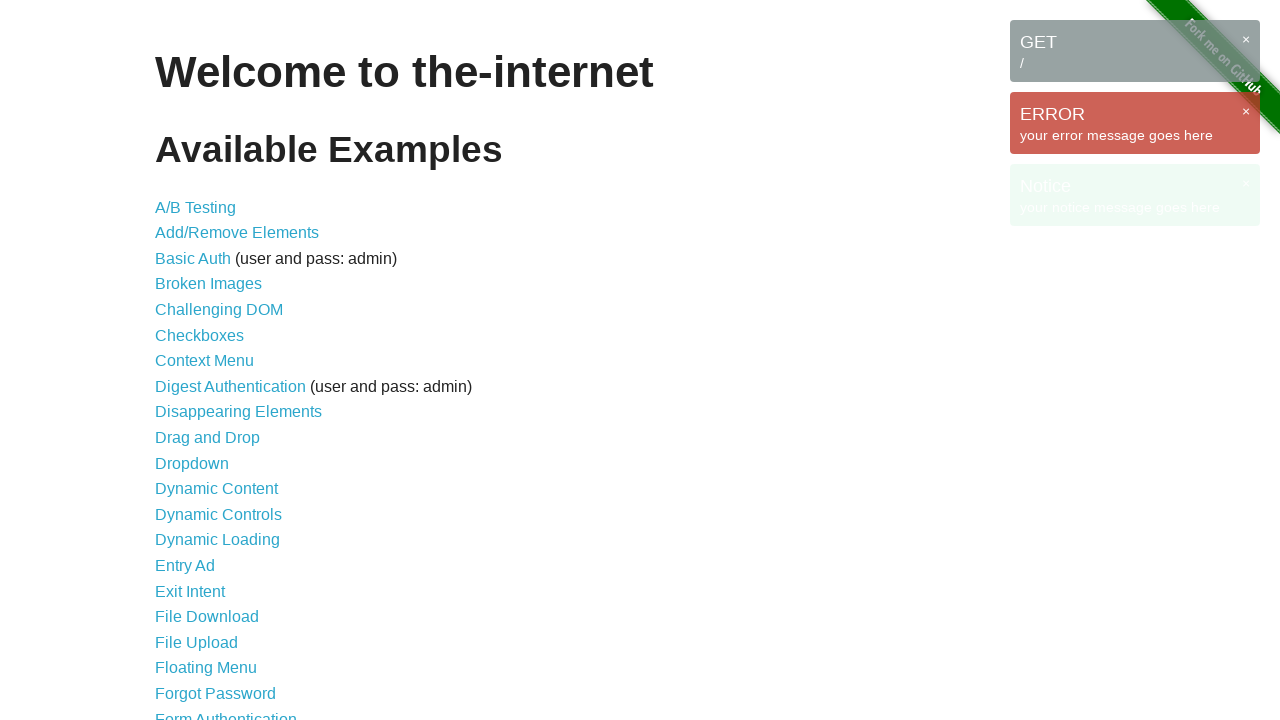

Displayed Warning notification with Growl
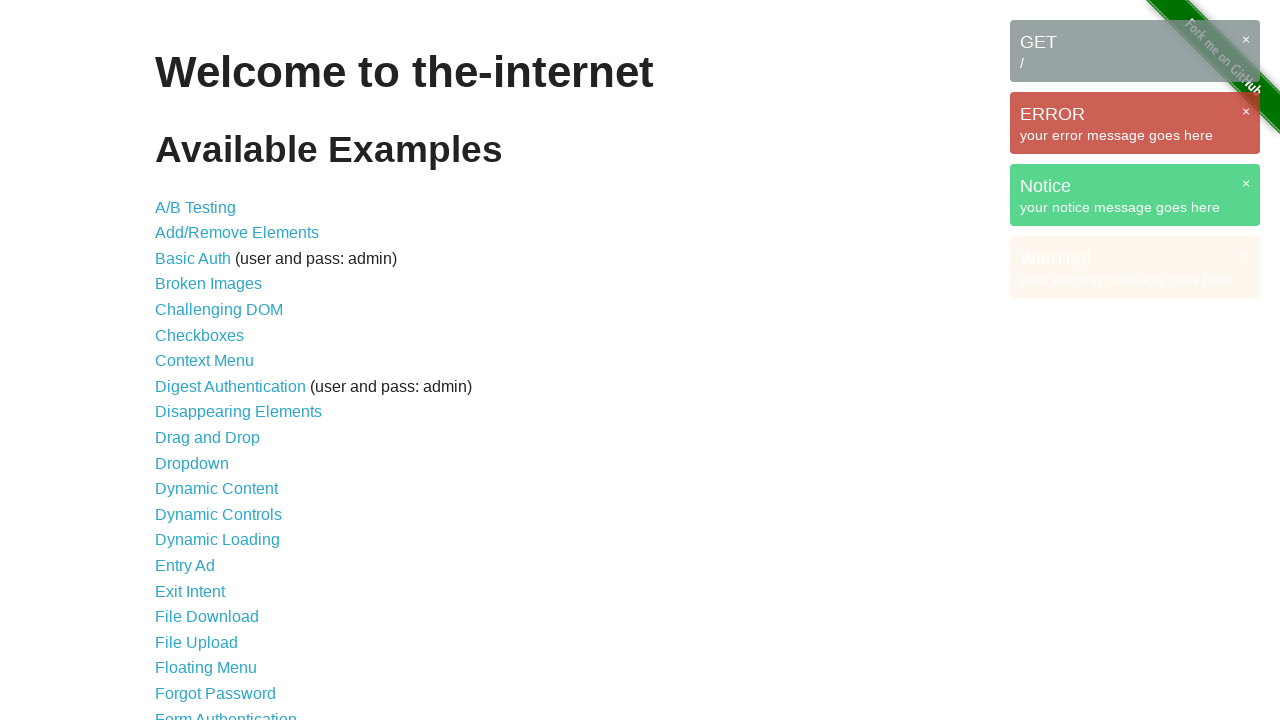

Waited for notifications to be visible
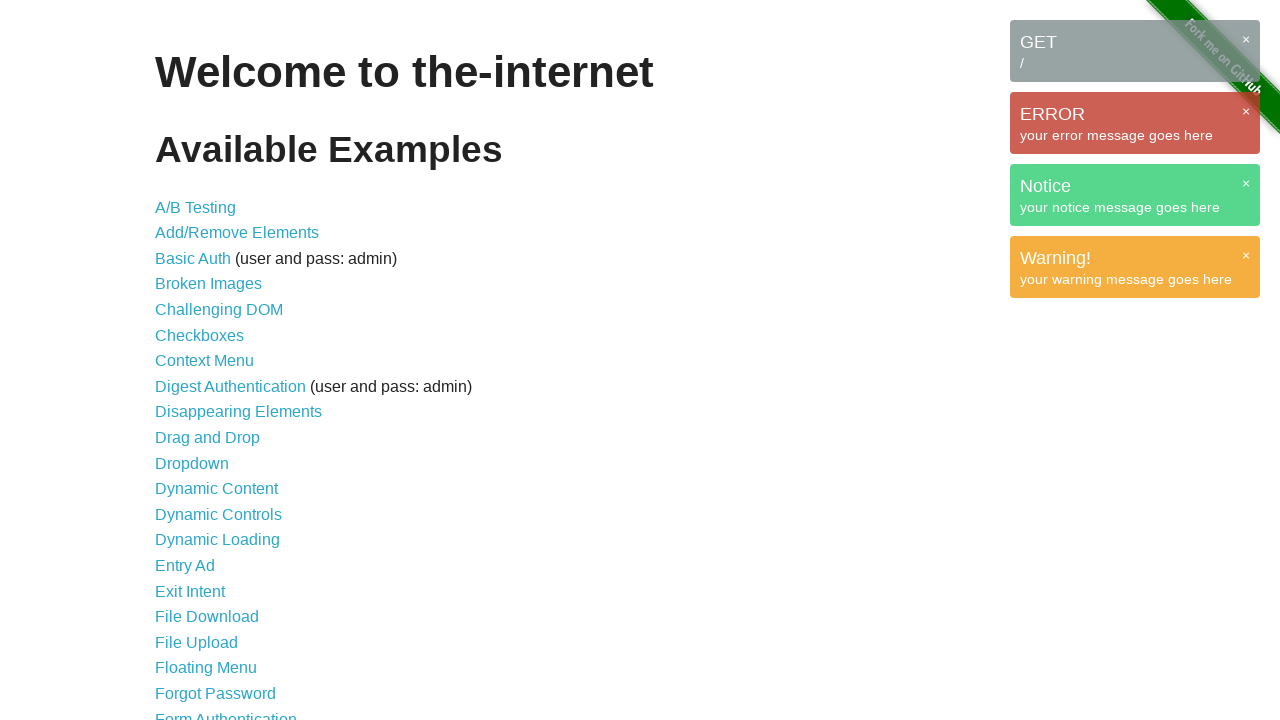

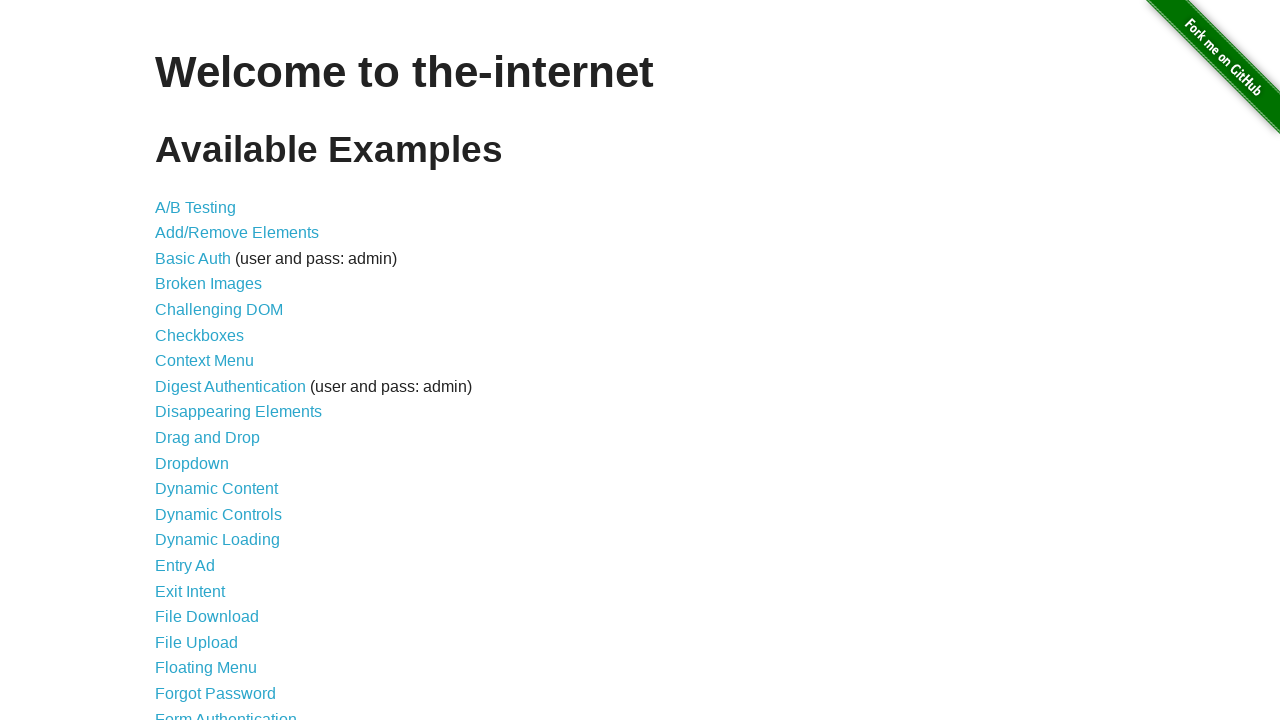